Creates a new task in TodoMVC and verifies it appears in the list

Starting URL: https://todomvc.com/examples/emberjs/todomvc/dist/

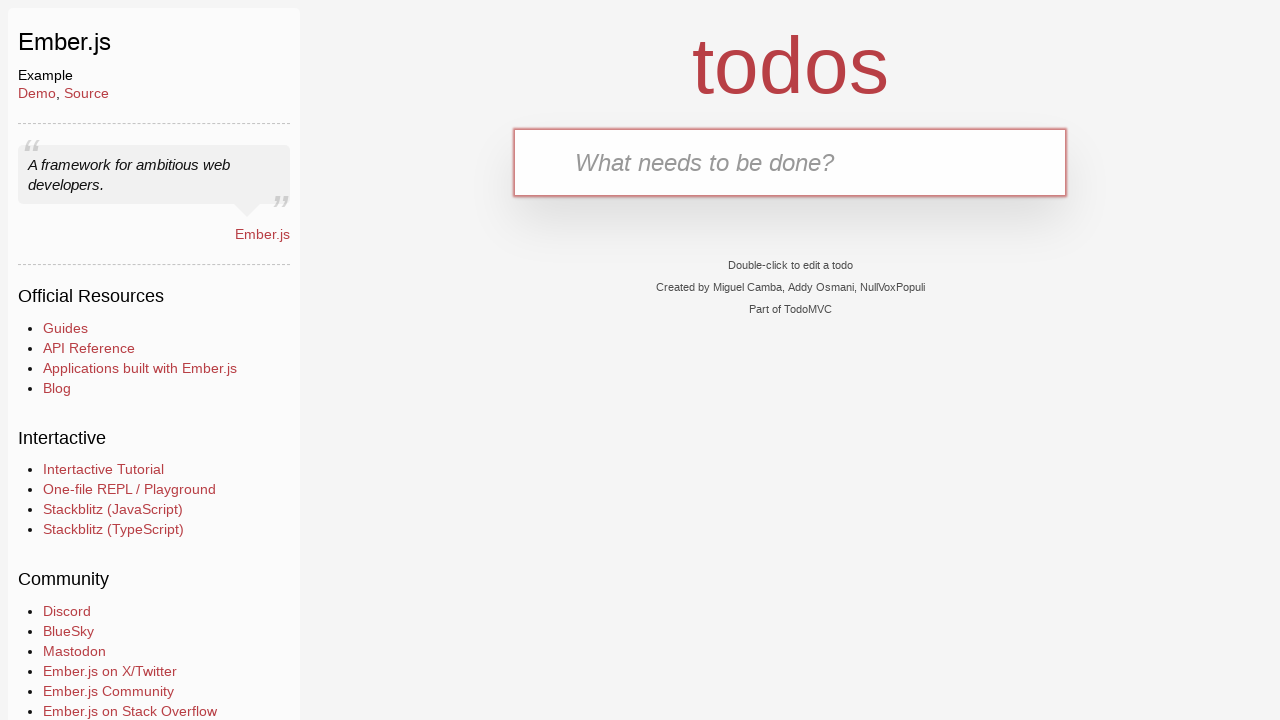

Retrieved initial task count from todo list
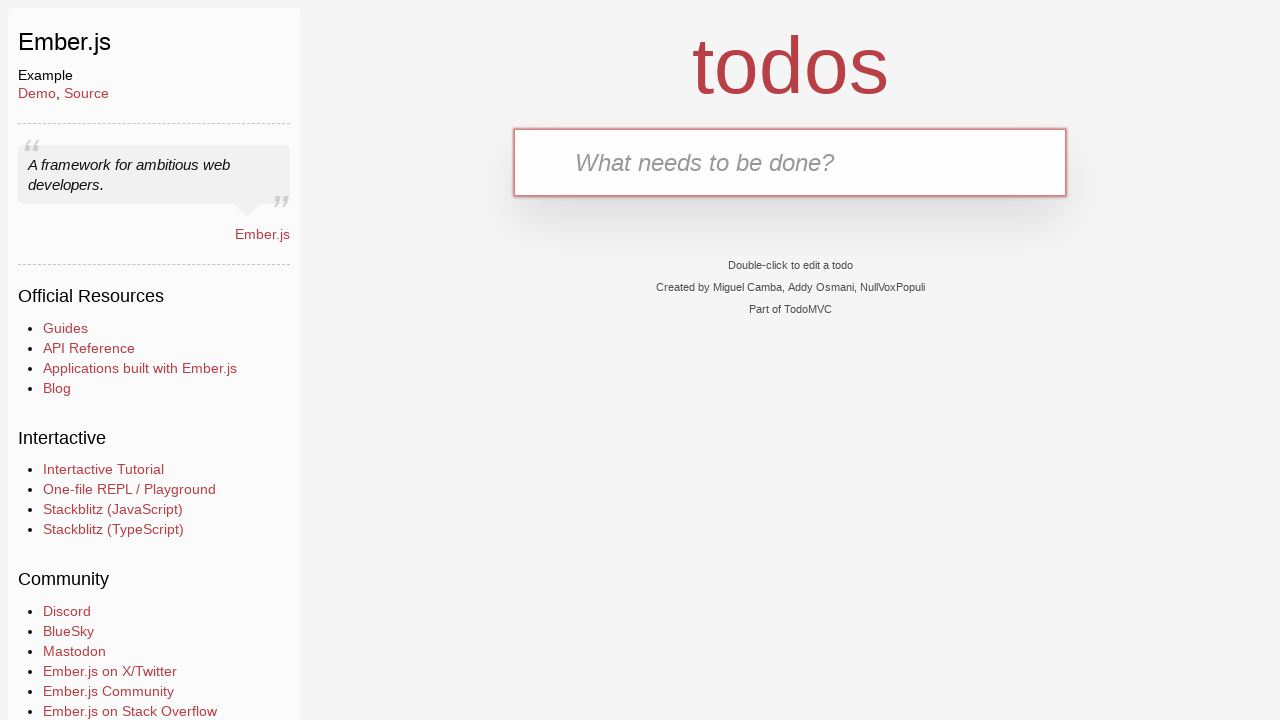

Typed new task name 'TaskCreateNewTaskCheck' into input field on .new-todo
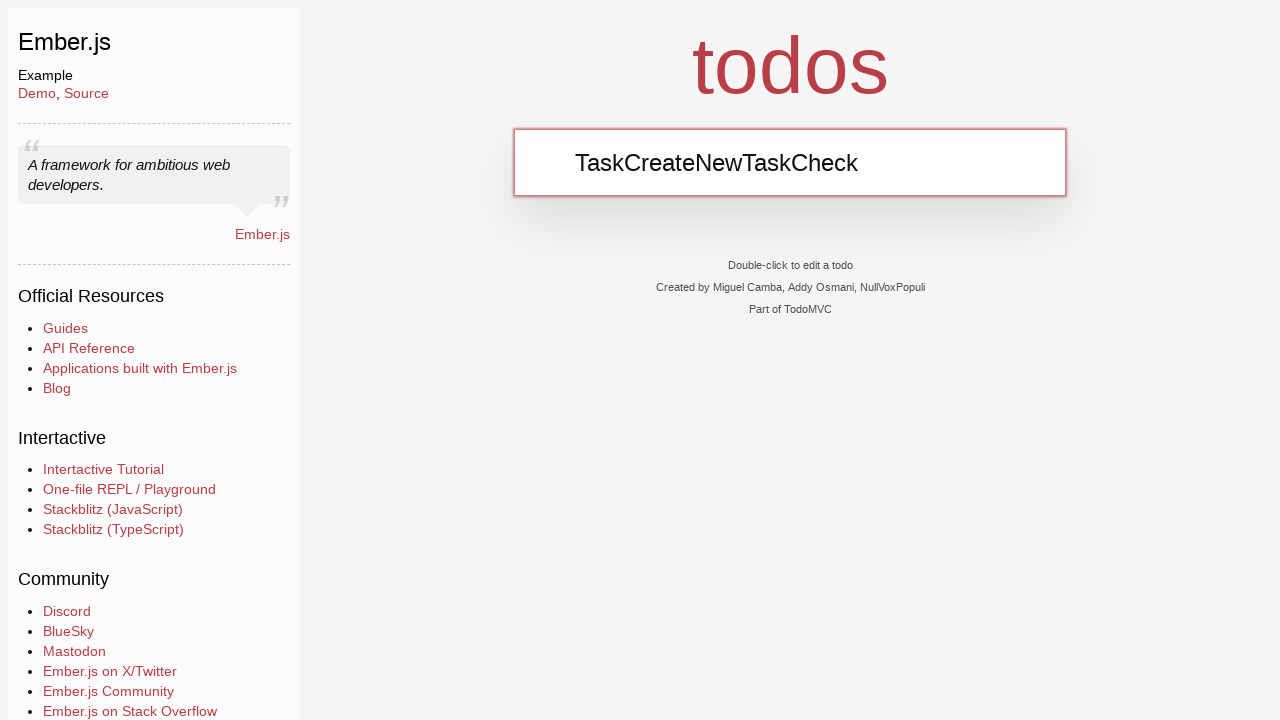

Pressed Enter to create the new task
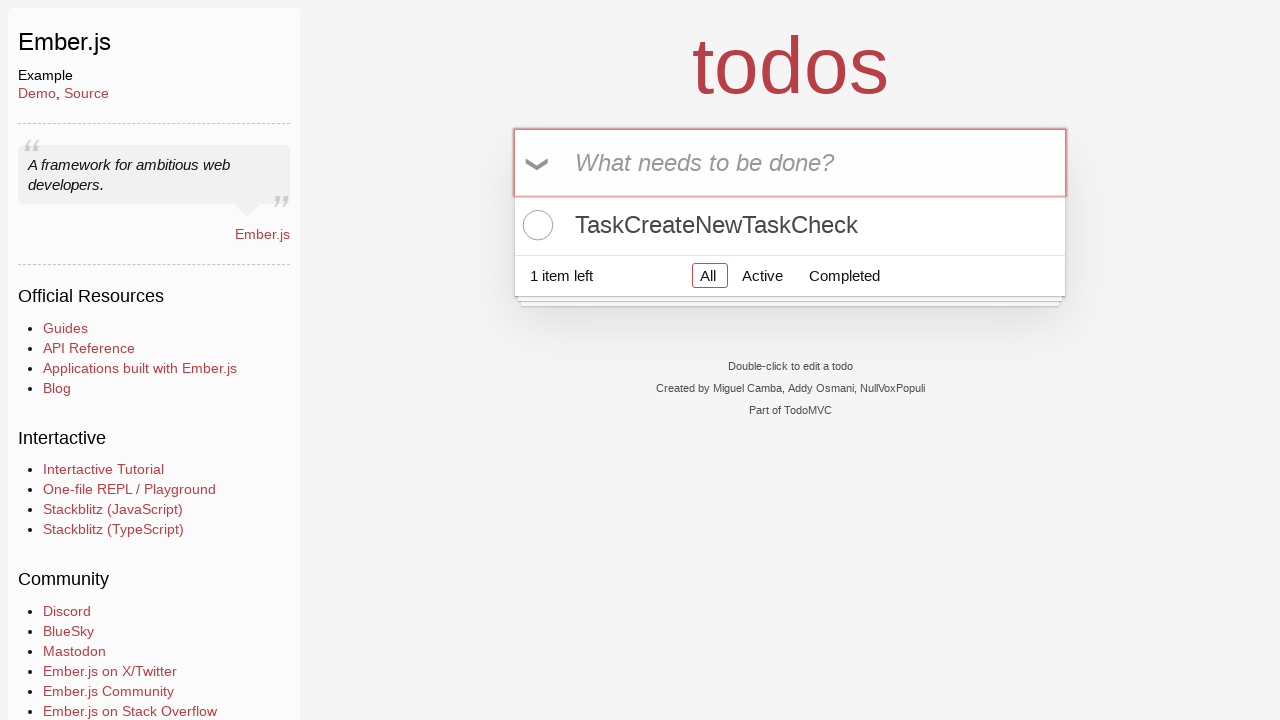

Retrieved updated task count after task creation
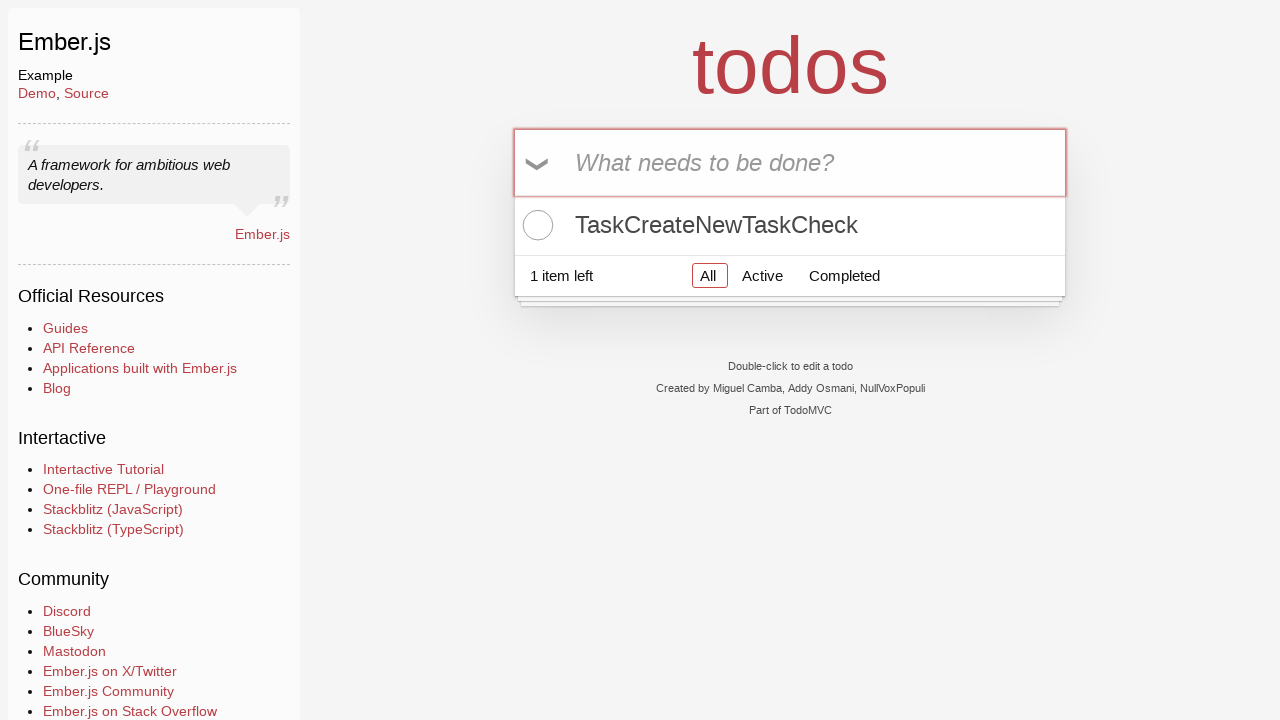

Verified task count increased by 1
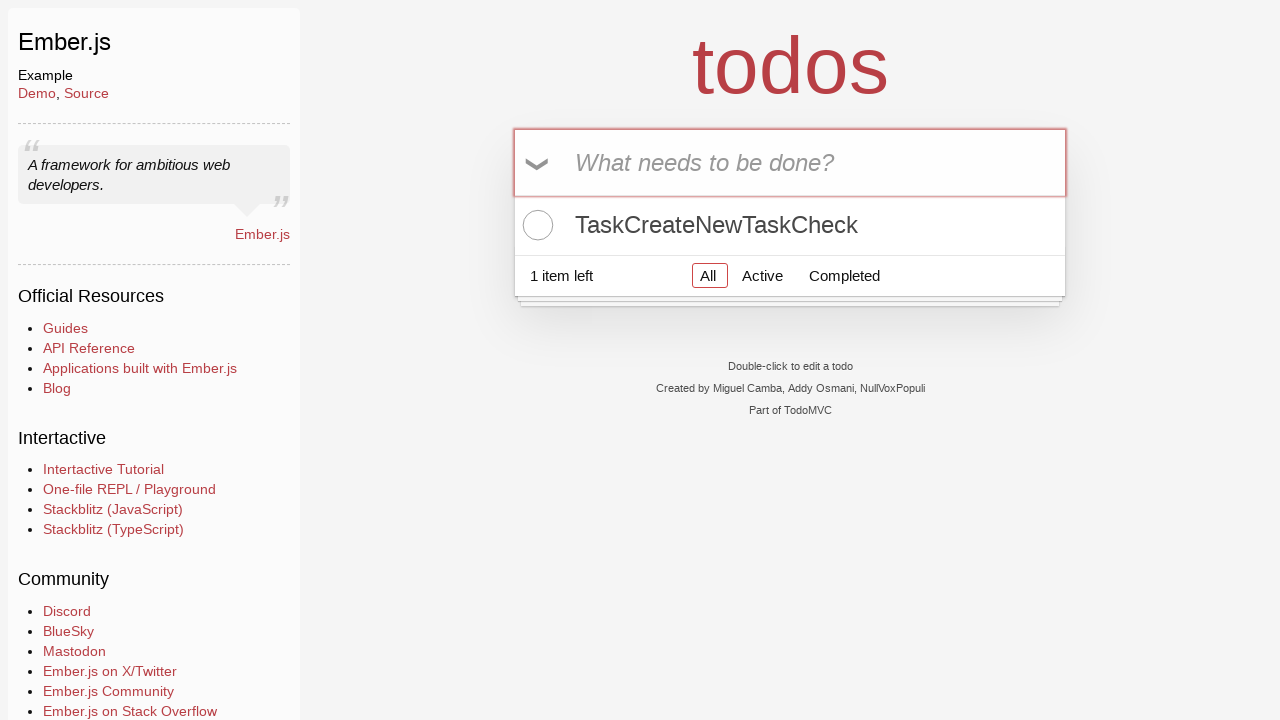

Located new task in the todo list
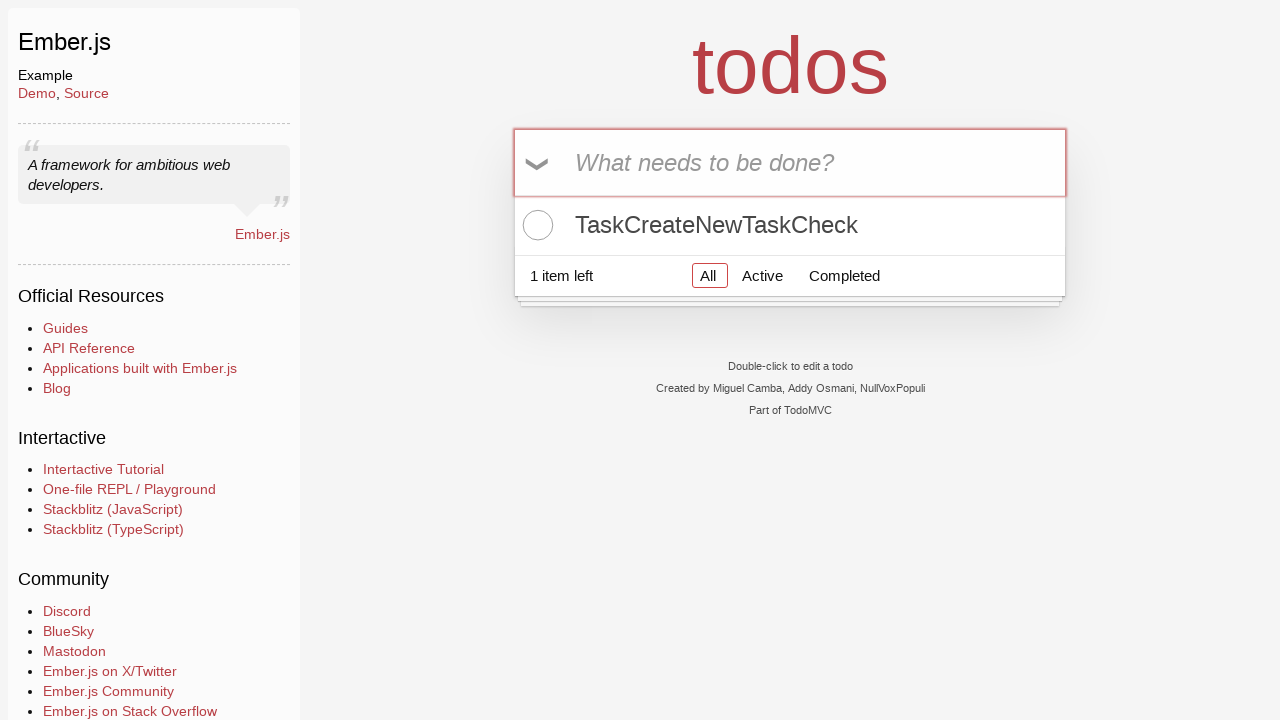

Verified new task is visible in the list
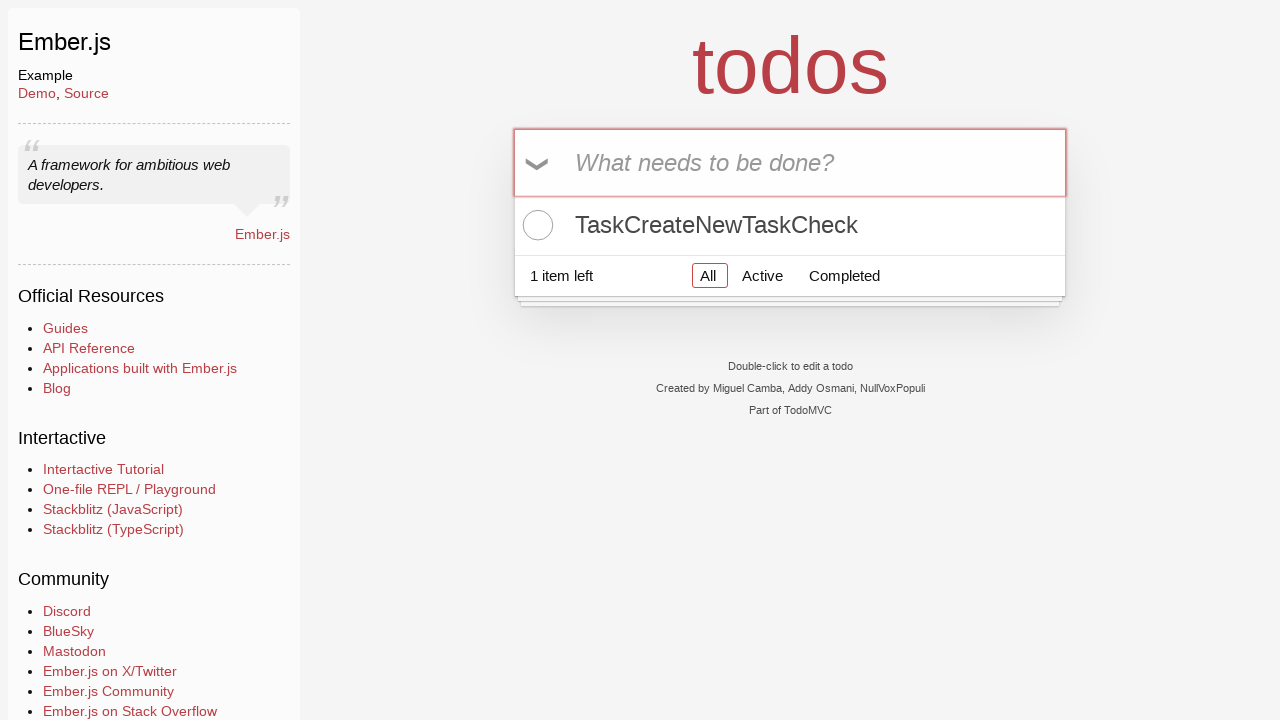

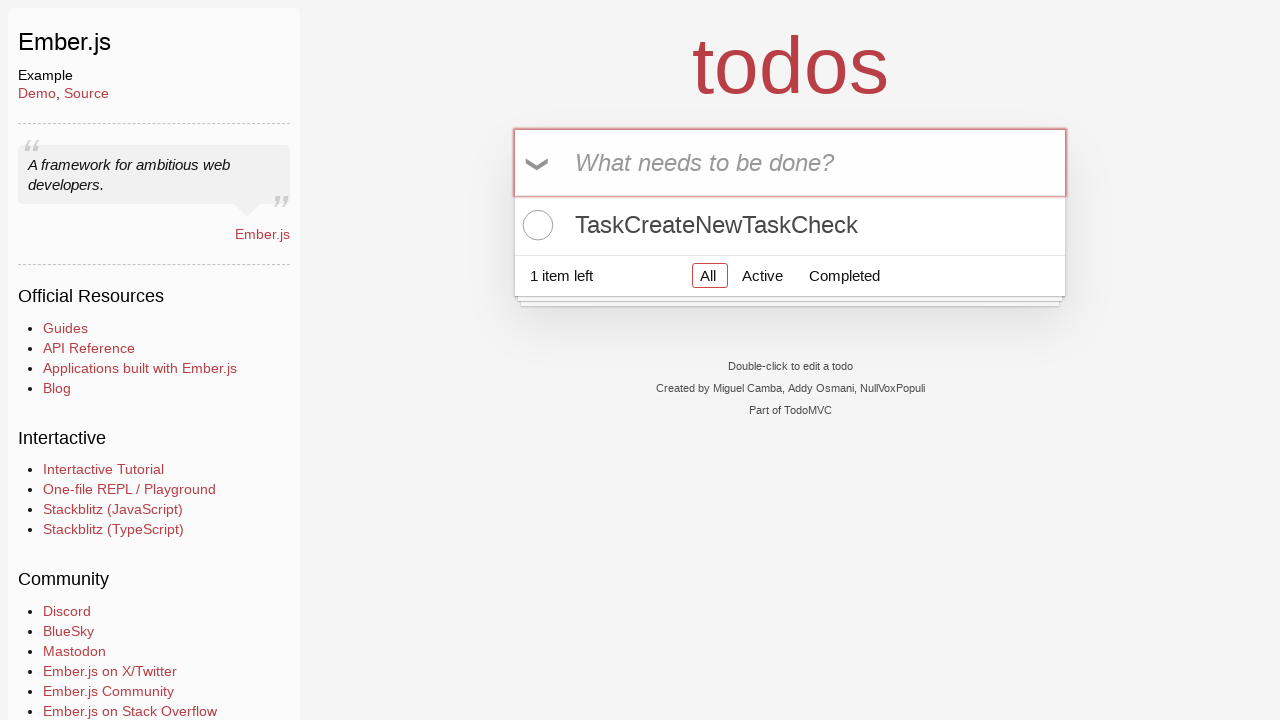